Tests JavaScript confirm alert by clicking confirm button and dismissing the alert

Starting URL: https://automationfc.github.io/basic-form/index.html

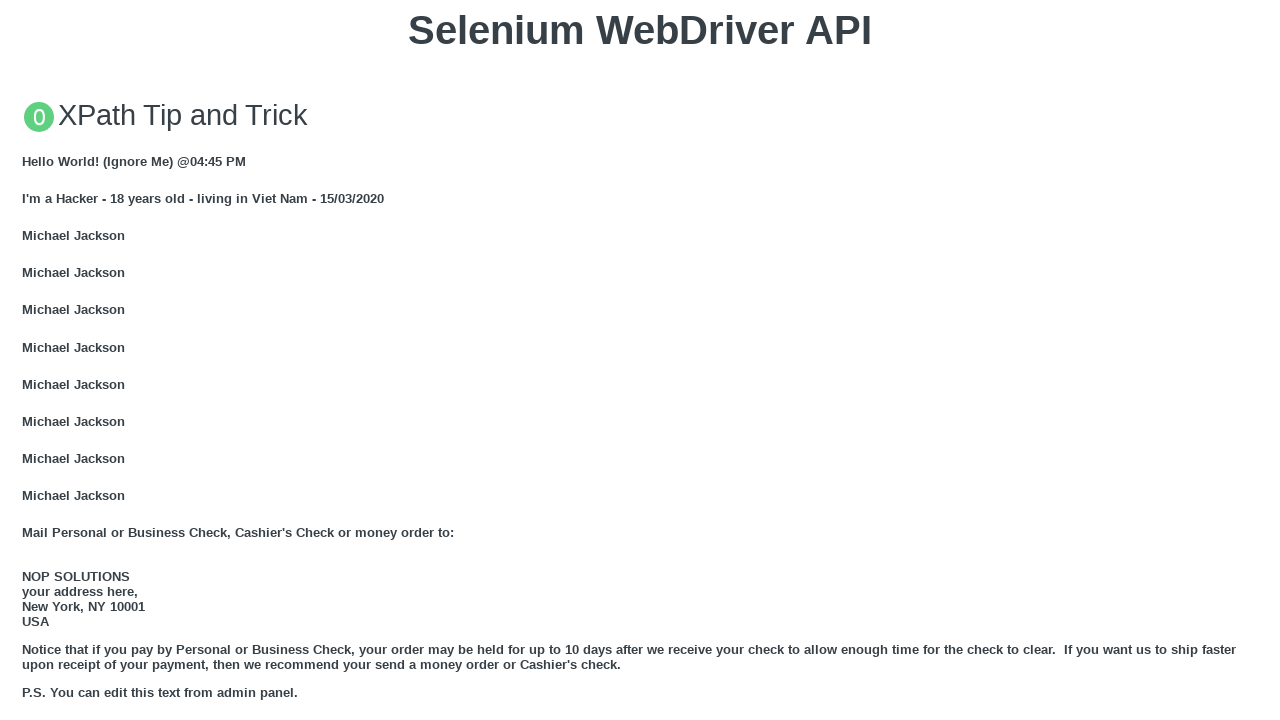

Set up dialog handler to dismiss confirm alerts
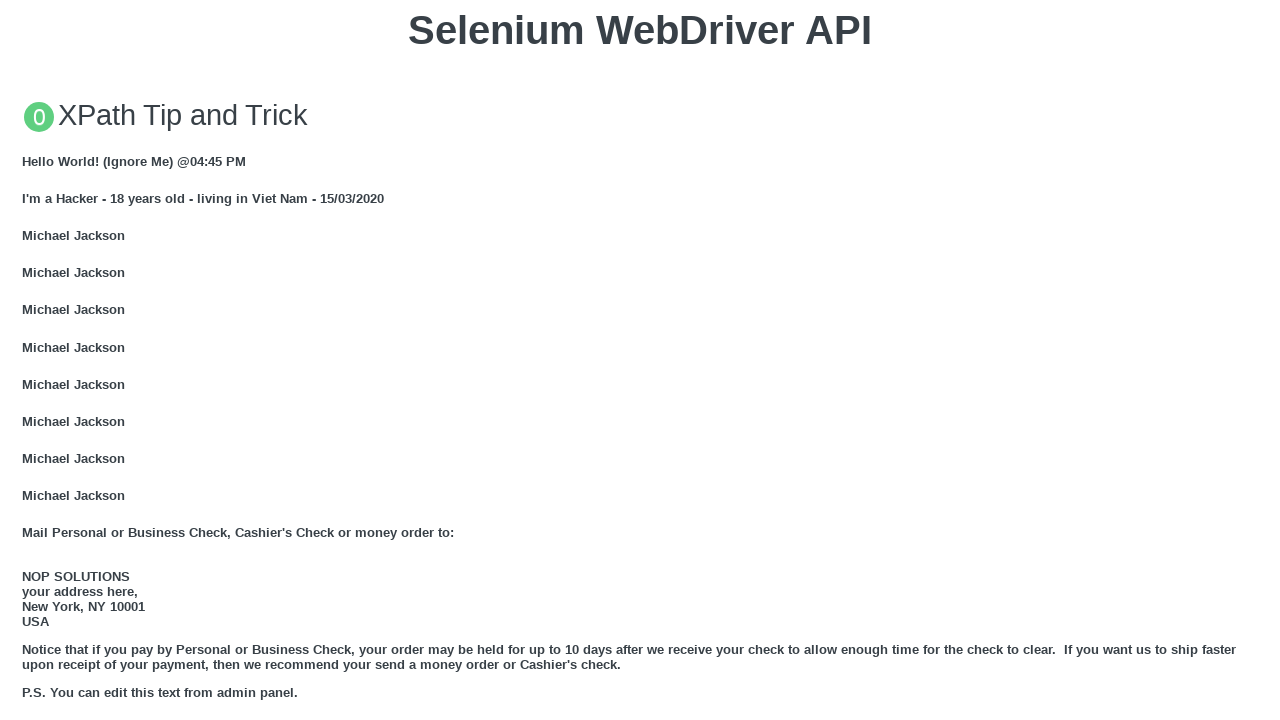

Clicked the 'Click for JS Confirm' button at (640, 360) on button:has-text('Click for JS Confirm')
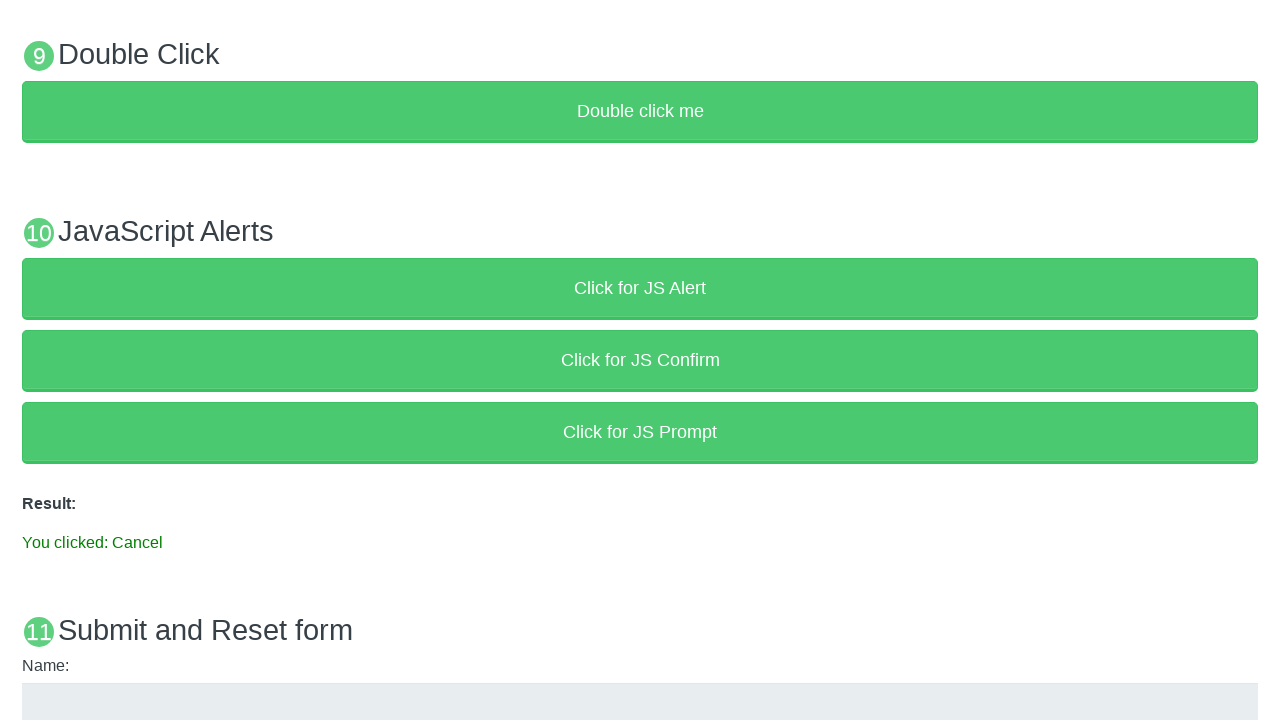

Confirm alert dismissed and result element appeared
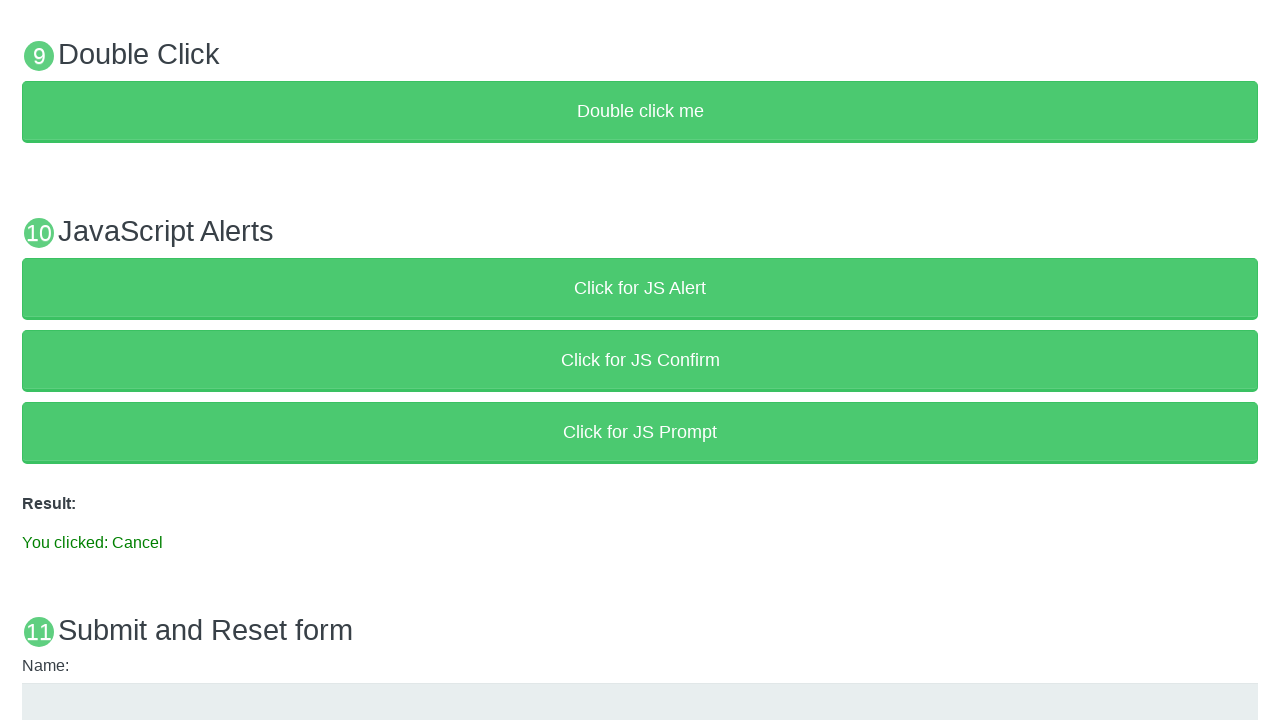

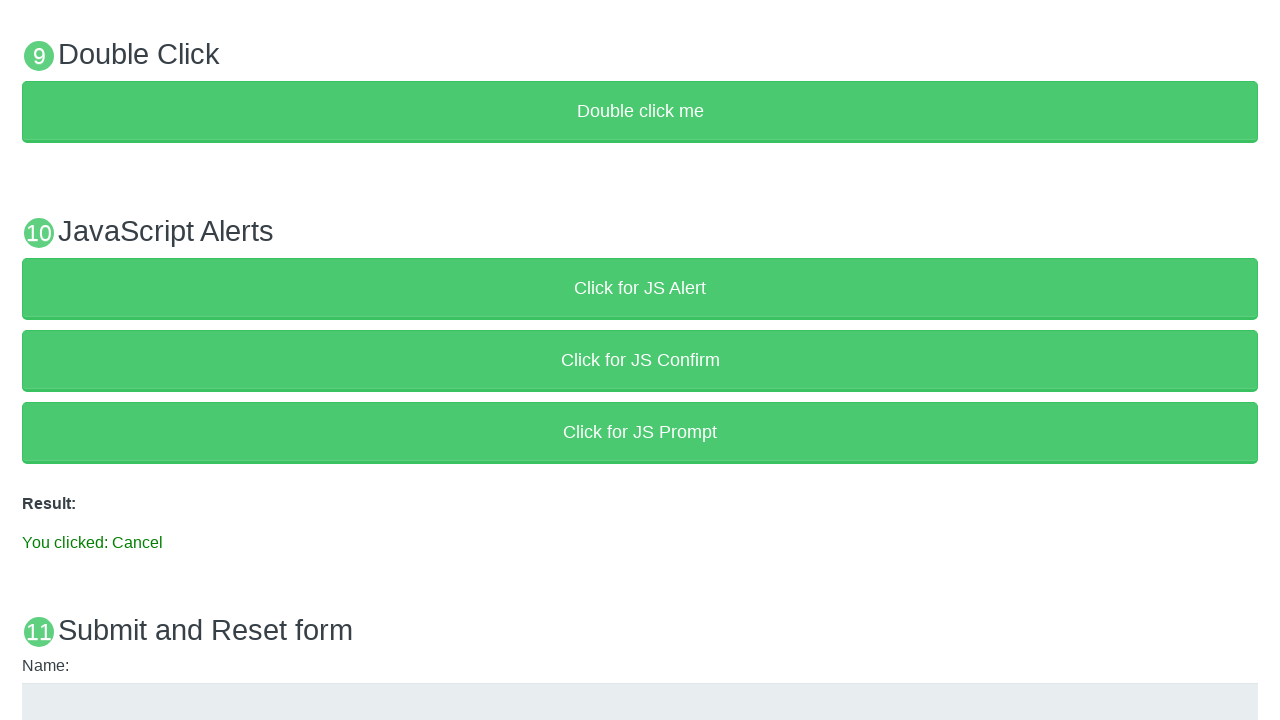